Tests the dynamic controls page by clicking the Remove button and verifying the checkbox is removed and the button text changes to Add

Starting URL: http://the-internet.herokuapp.com/dynamic_controls

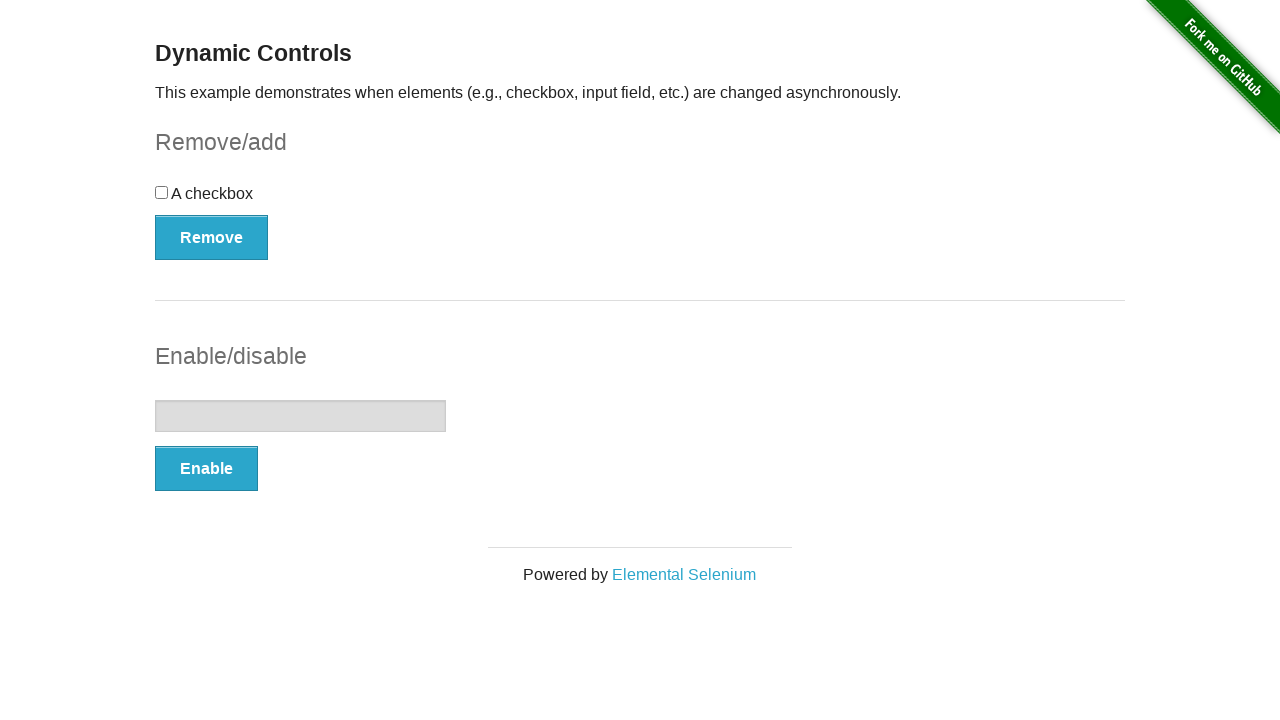

Navigated to dynamic controls page
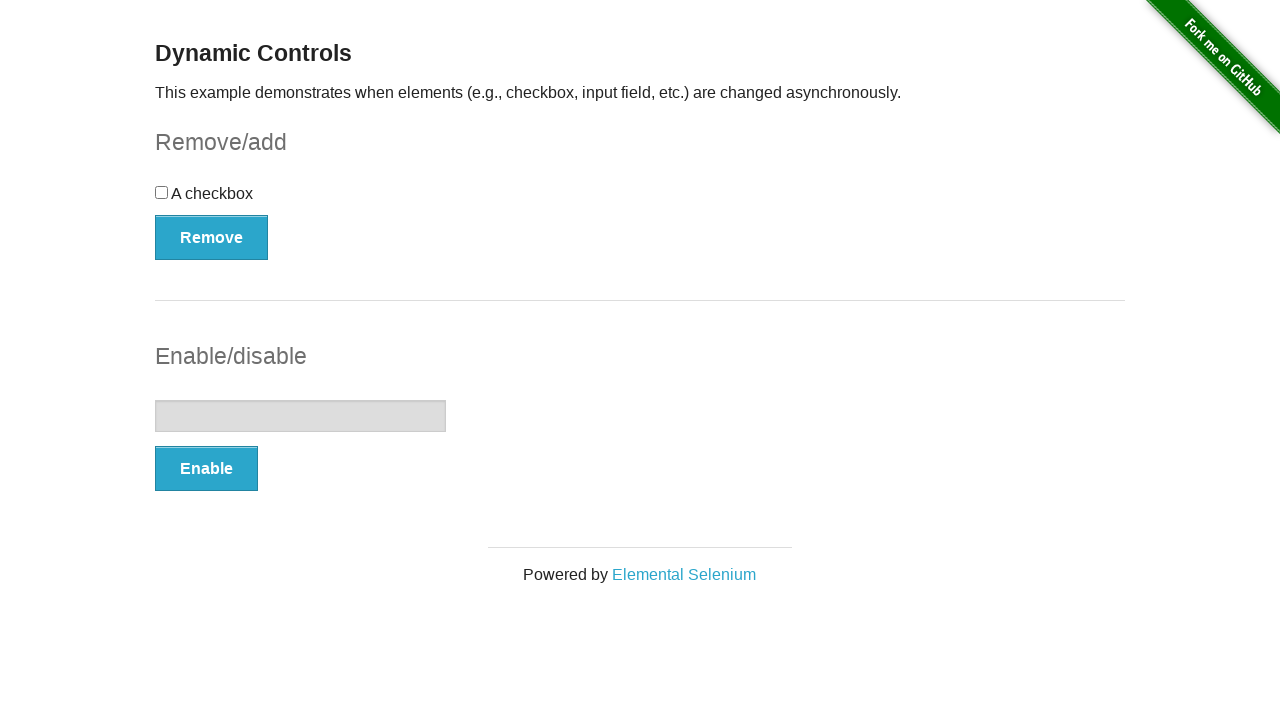

Clicked the Remove button at (212, 237) on #checkbox-example button
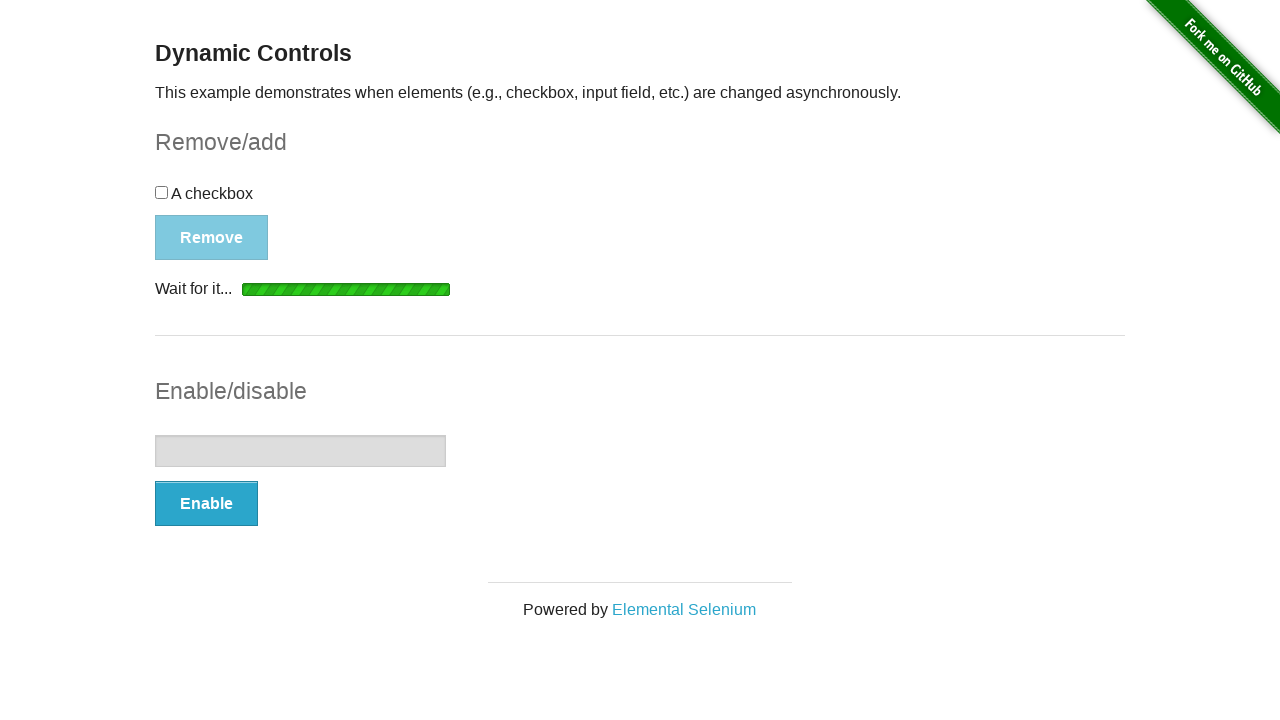

Button text changed to 'Add'
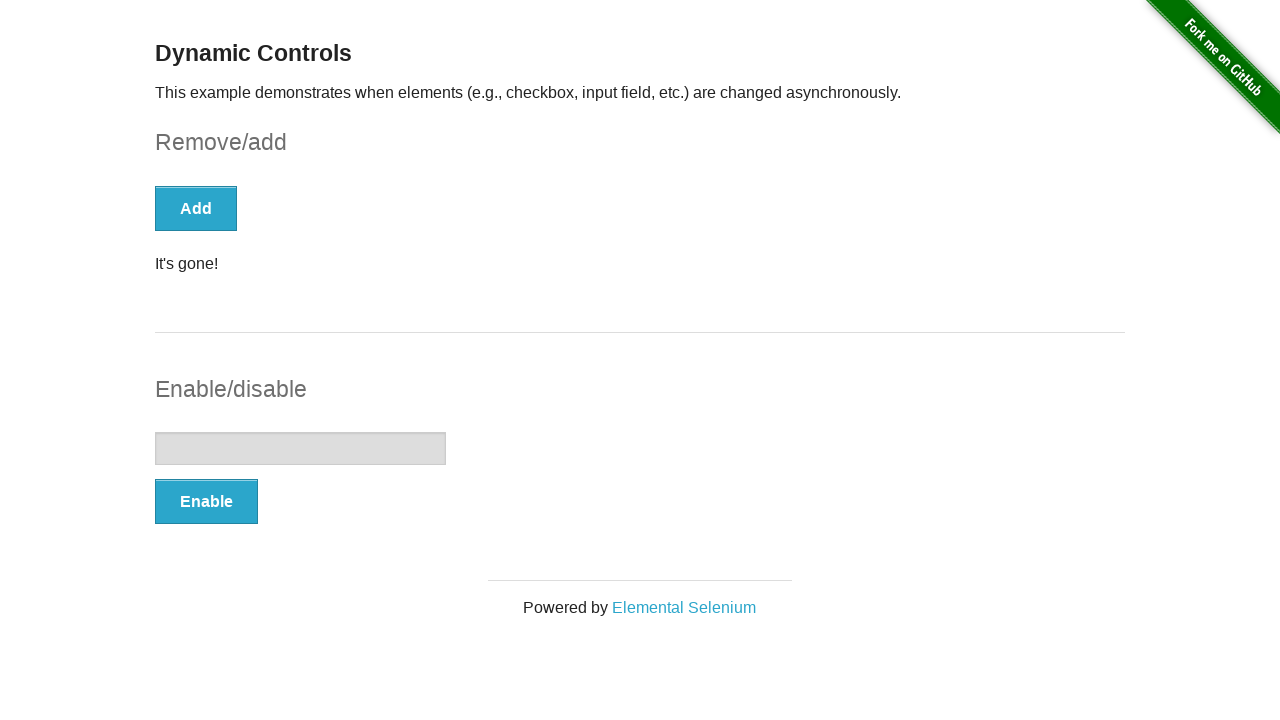

Verified checkbox is removed from DOM
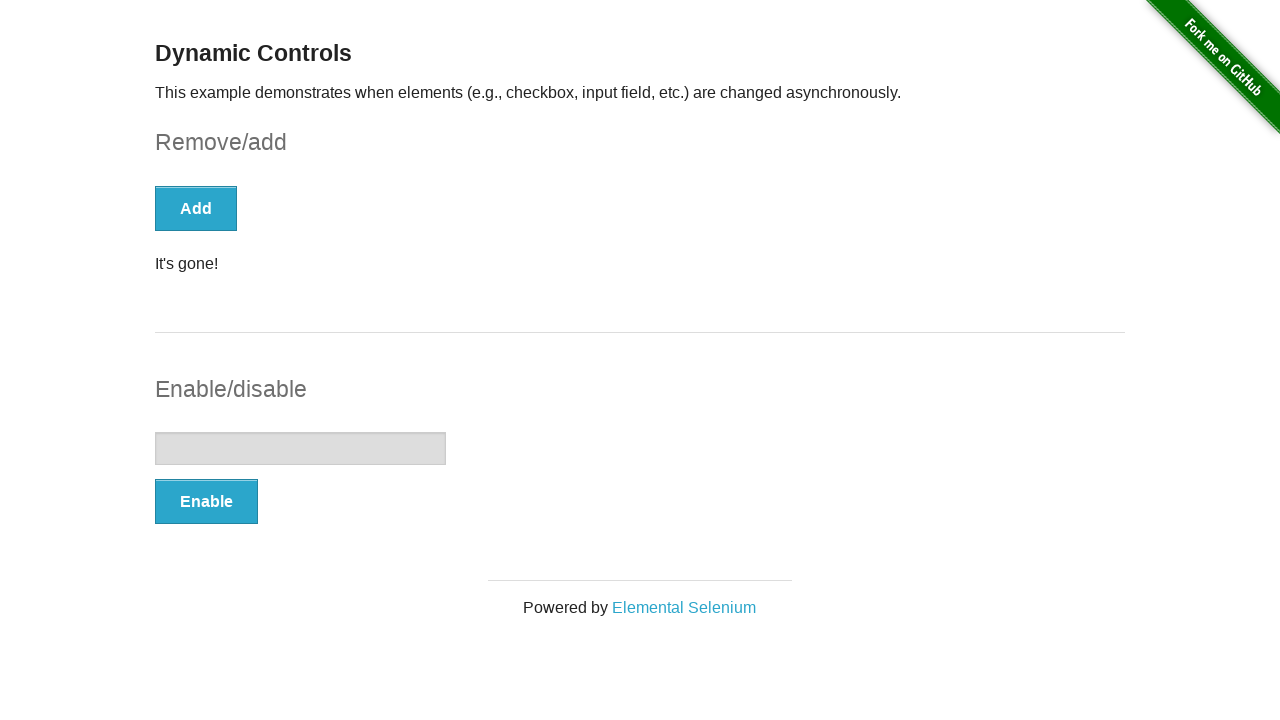

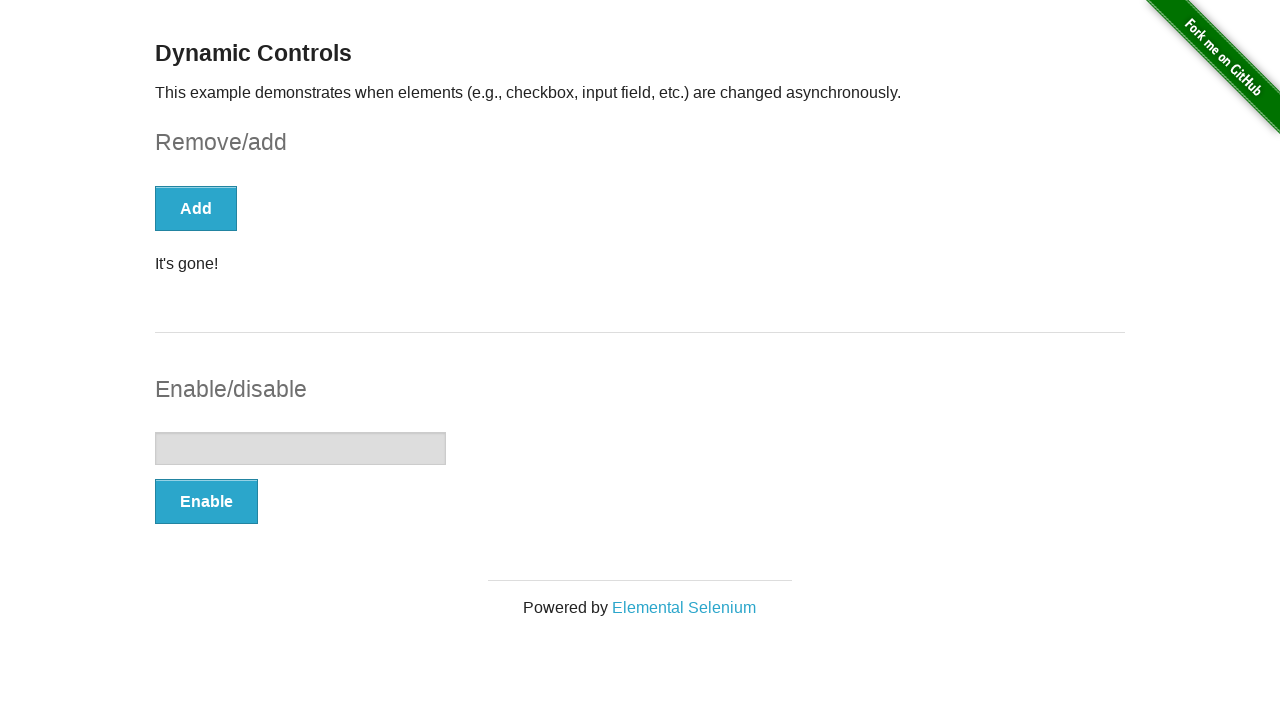